Tests window handling by opening Google signup page, clicking Help link to open a new window, and switching between the main and child windows

Starting URL: https://accounts.google.com/signup

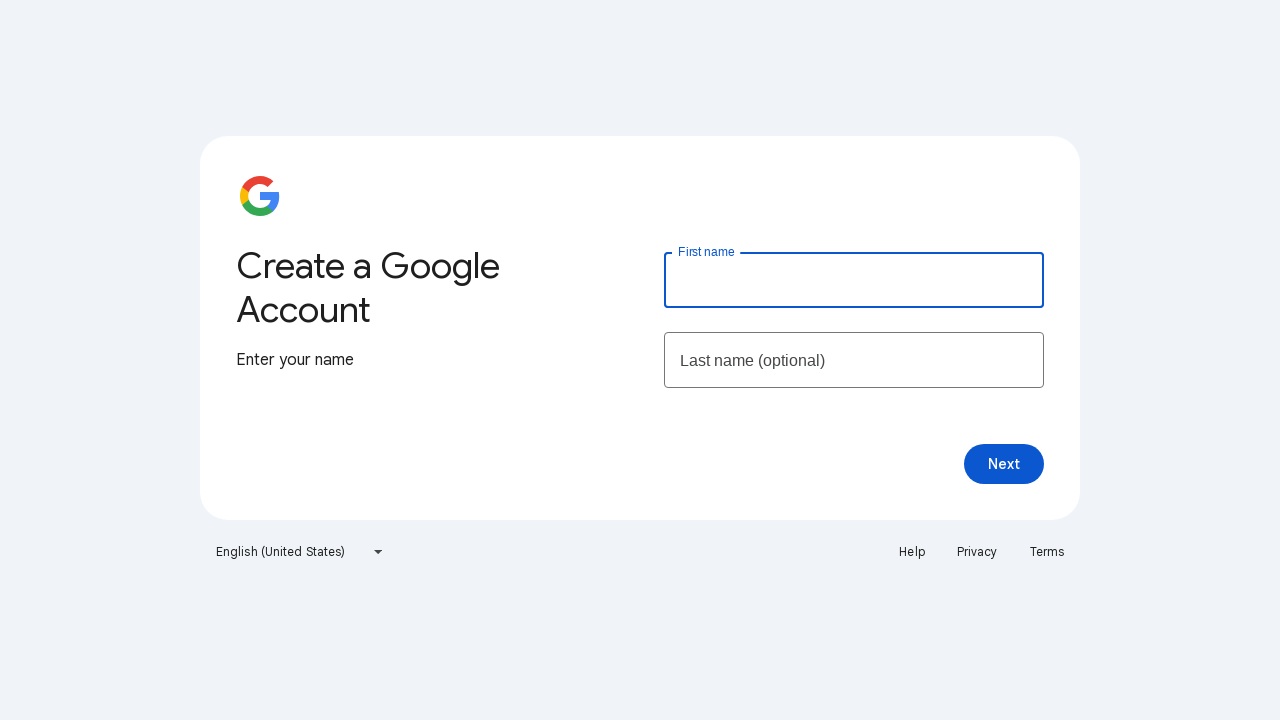

Clicked Help link to open new window at (912, 552) on a:has-text('Help')
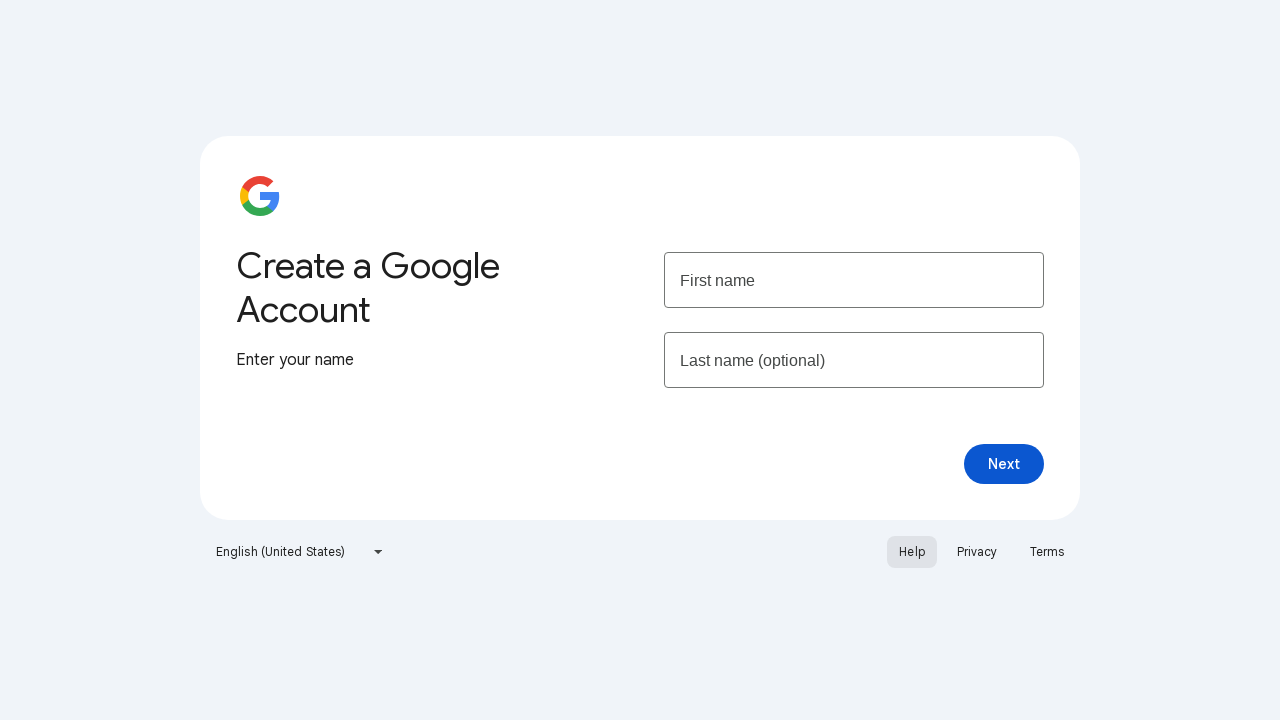

New window/tab opened and captured
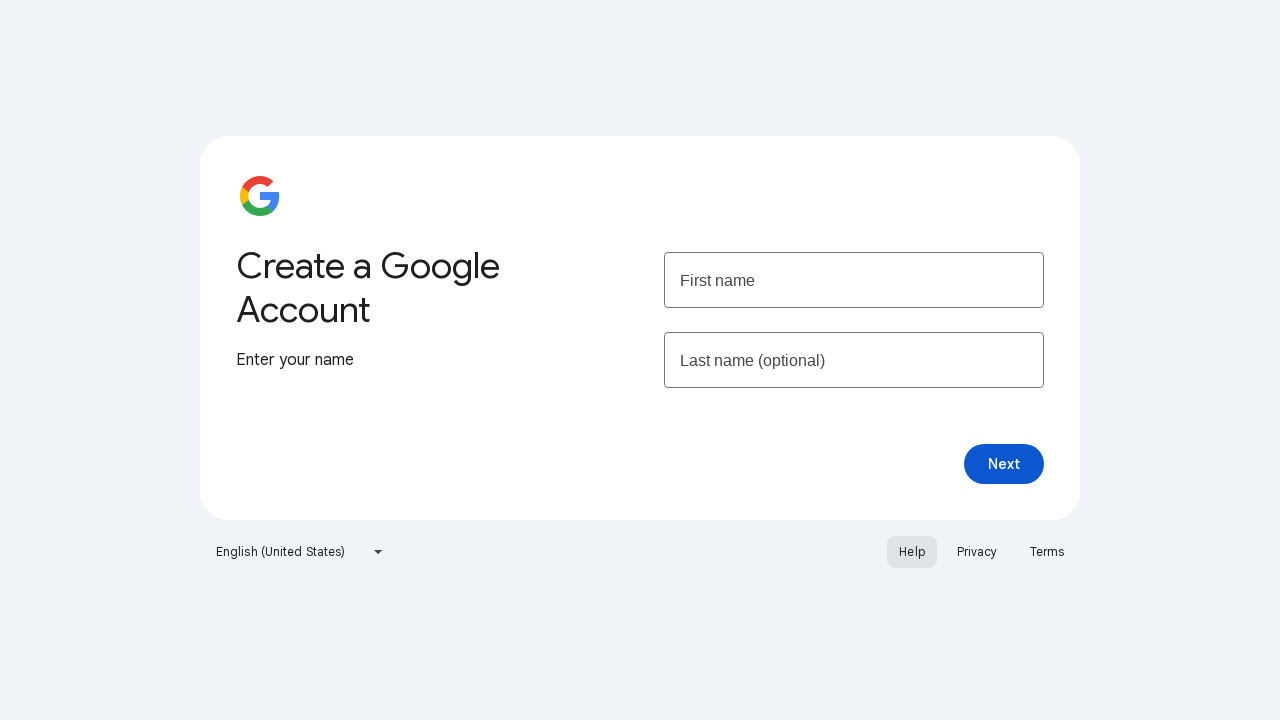

Retrieved main page title: Create your Google Account
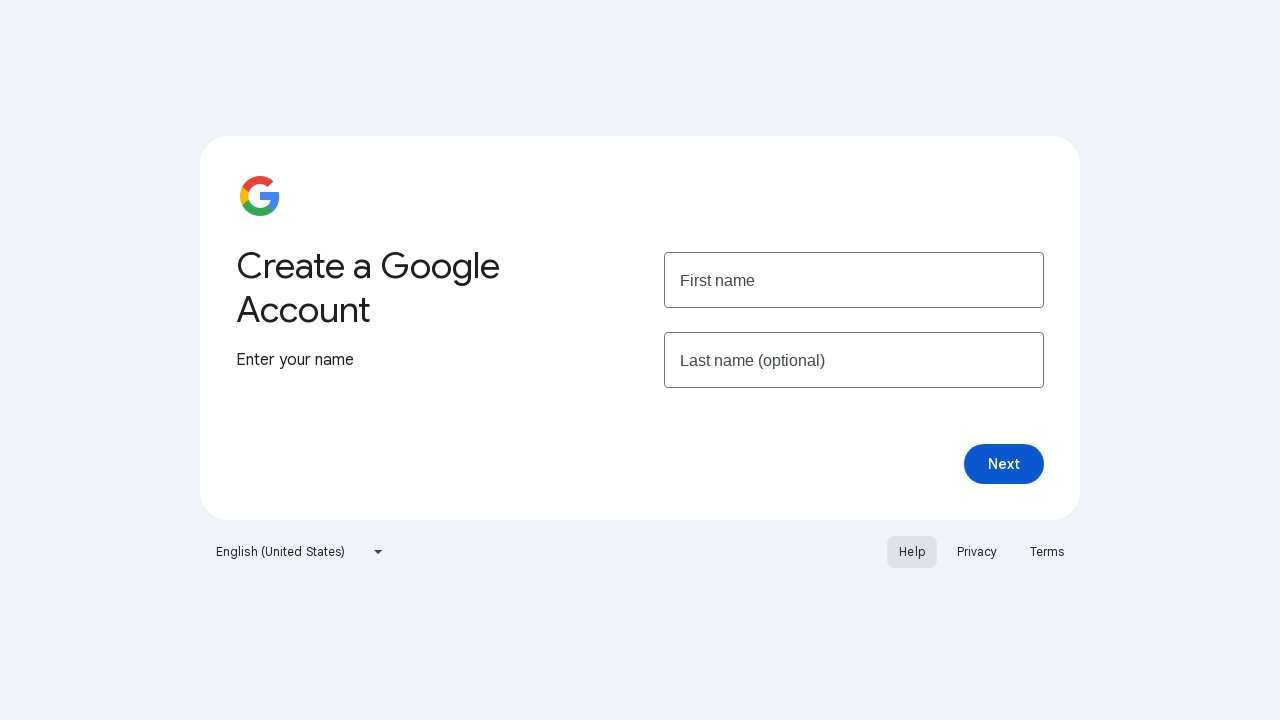

Retrieved child page title: Google Account Help
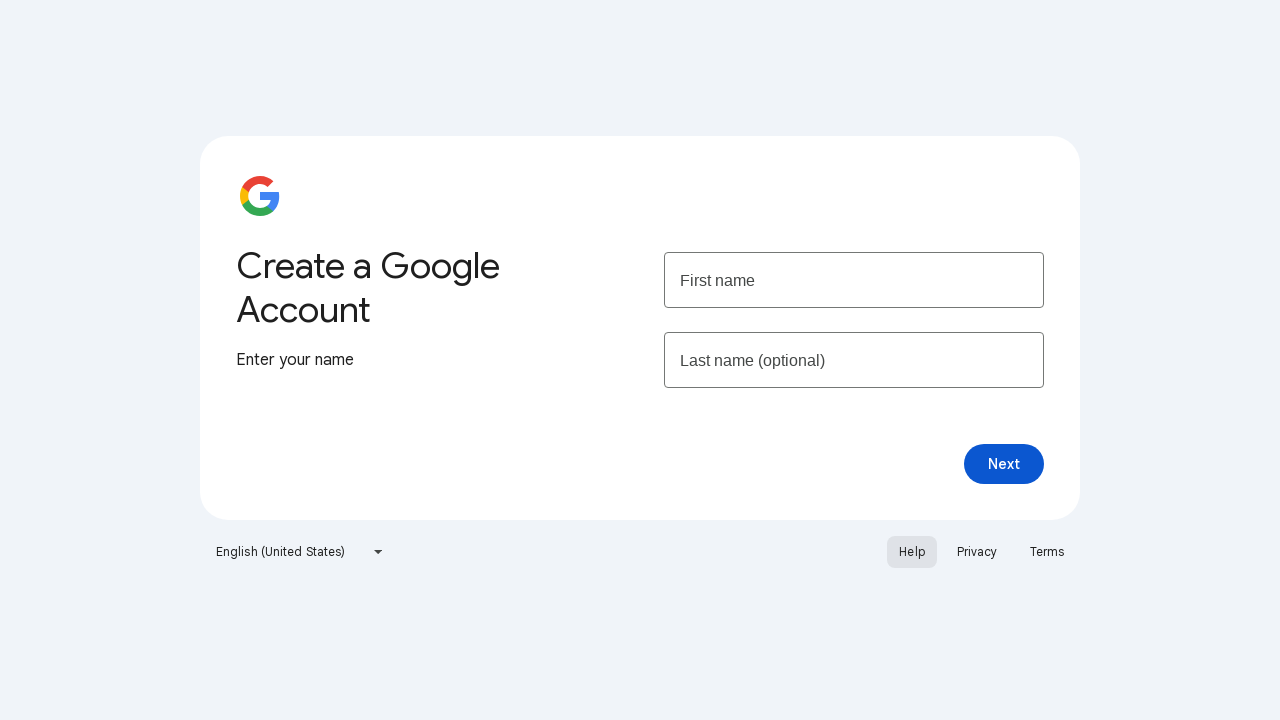

Switched focus to child window
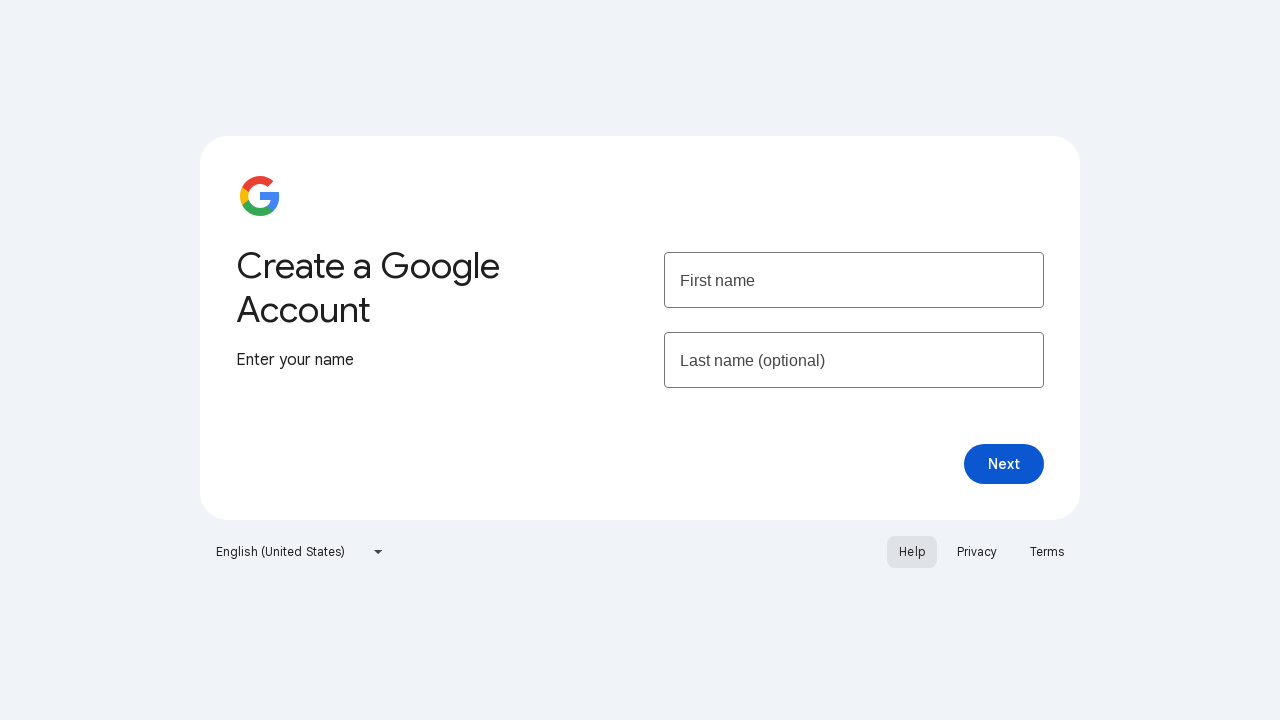

Closed the child window
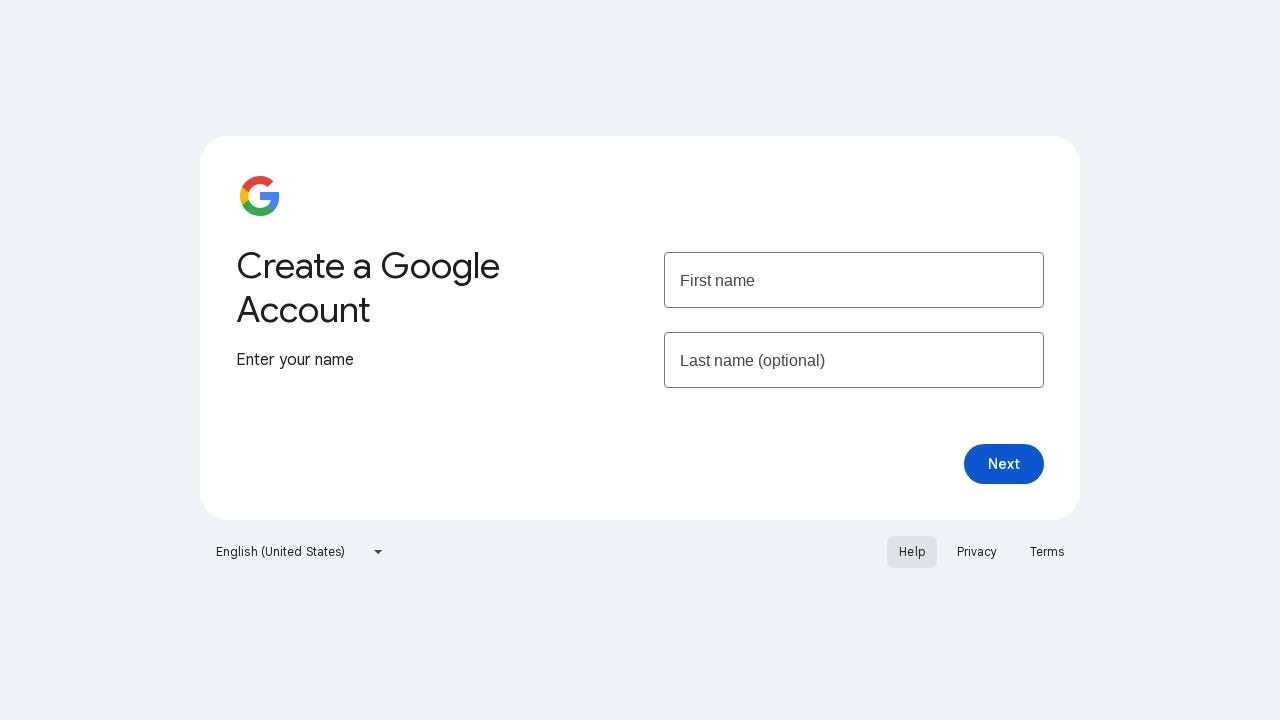

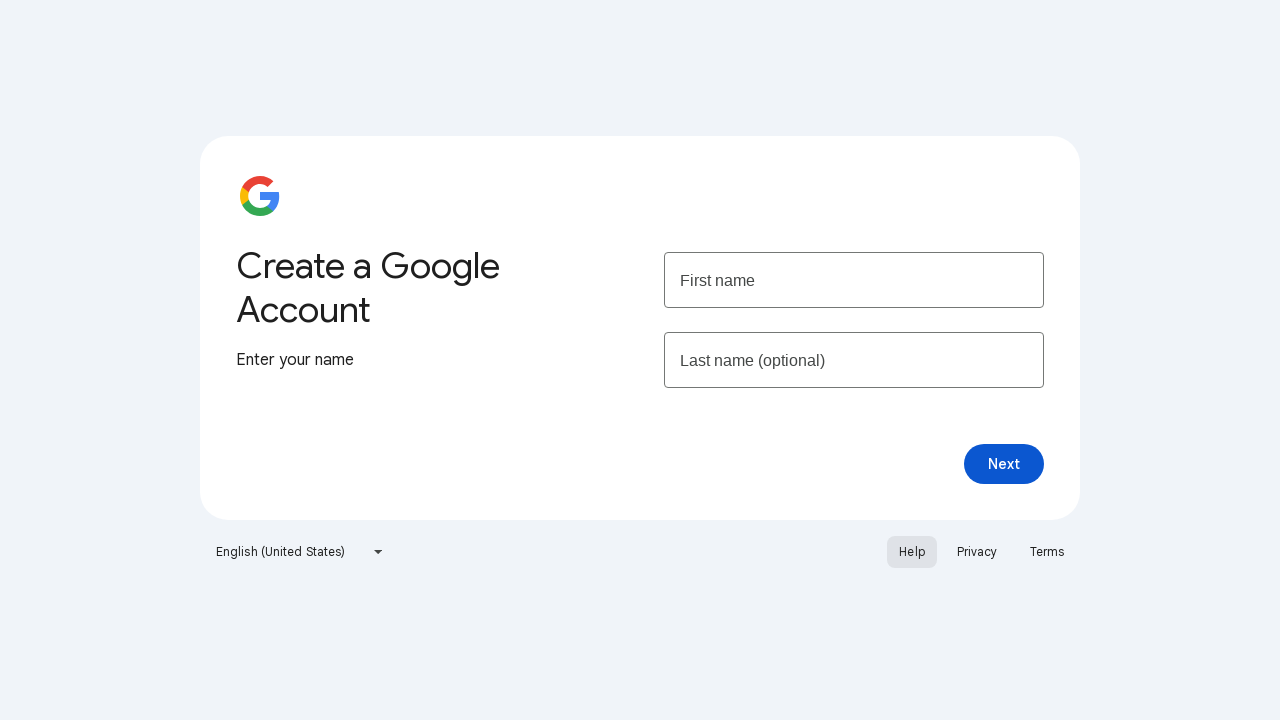